Tests the sign-up flow on JustBooks website by navigating through login to signup page and filling out the registration form

Starting URL: https://justbooks.in/

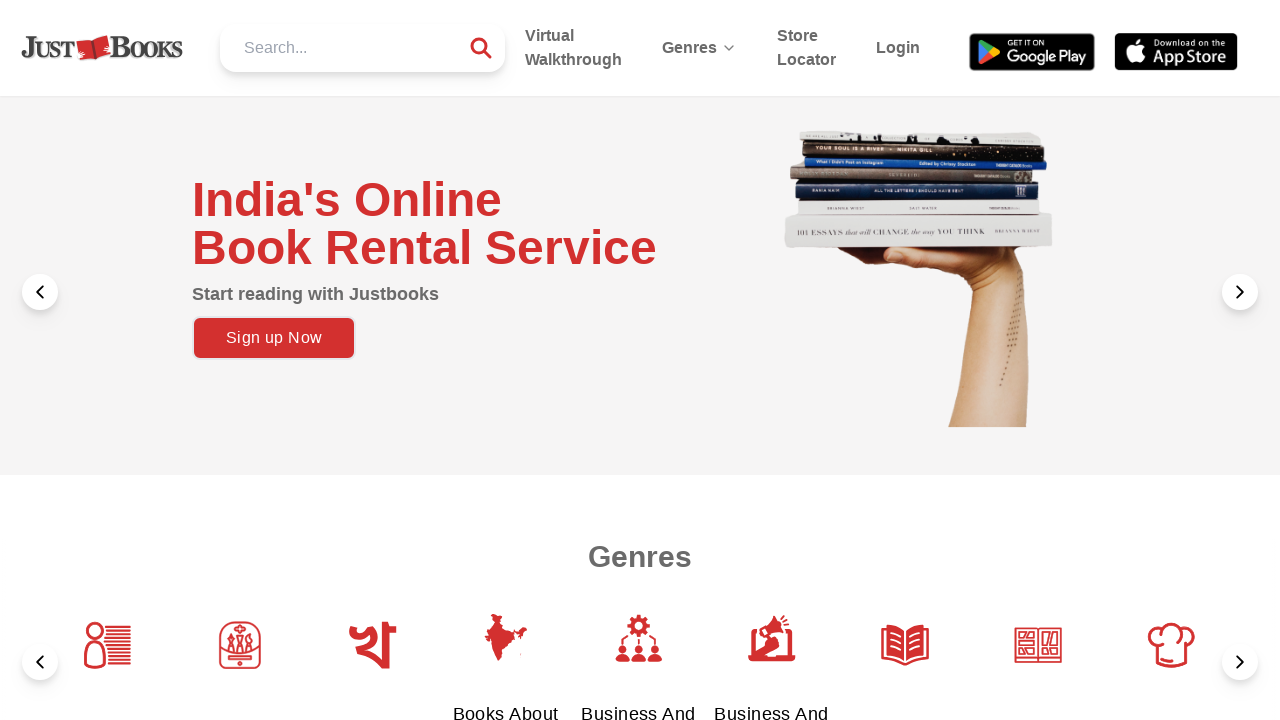

Clicked on login link in header at (898, 48) on //*[@id="__next"]/header/div[5]/div[4]/a
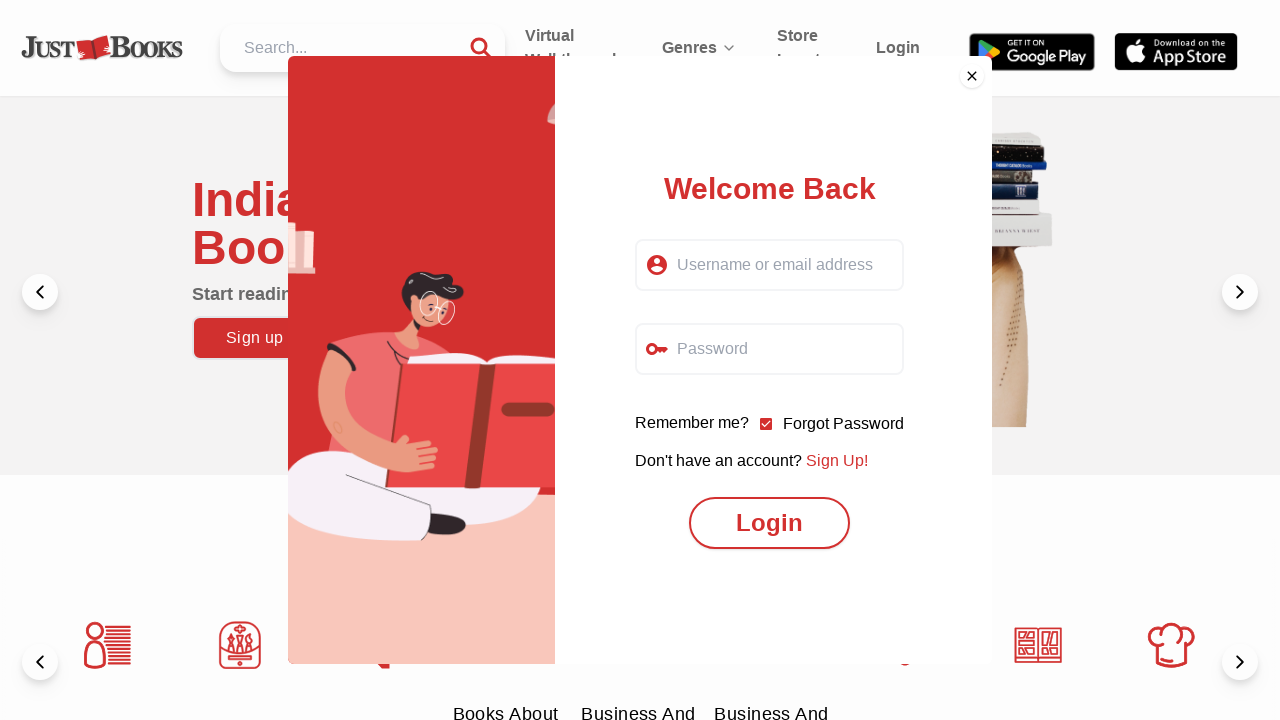

Clicked on sign up link from login modal at (837, 460) on xpath=//html/body/div[2]/div[3]/div[3]/div/div[2]/span/a
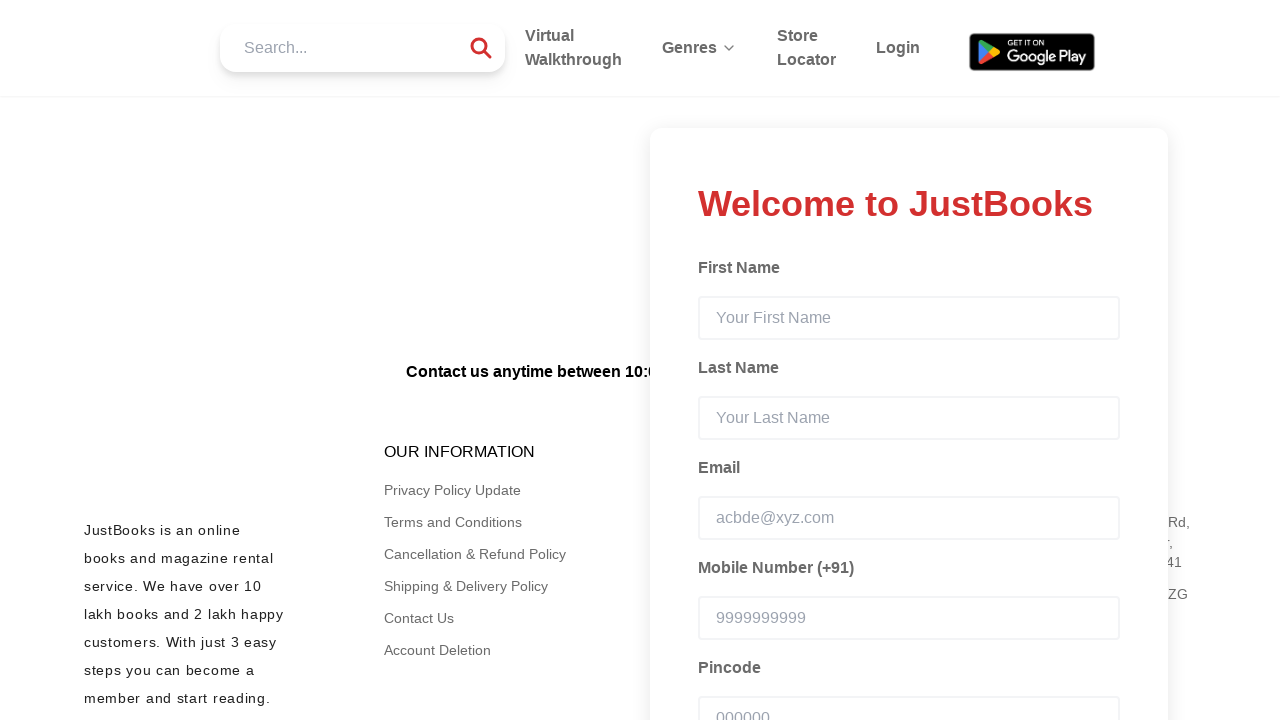

Filled first name field with 'Rajesh' on //*[@id="__next"]/div[1]/div[2]/form/div[1]/input
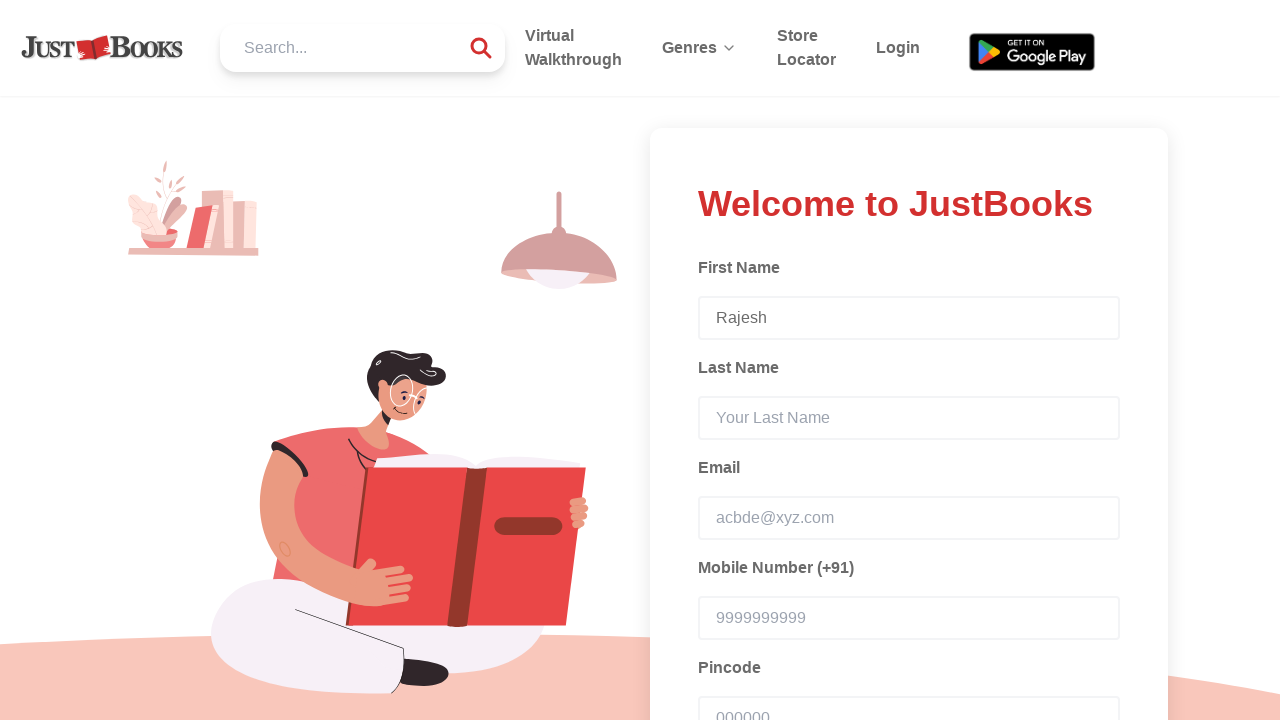

Filled last name field with 'Kumar' on //*[@id="__next"]/div[1]/div[2]/form/div[2]/input
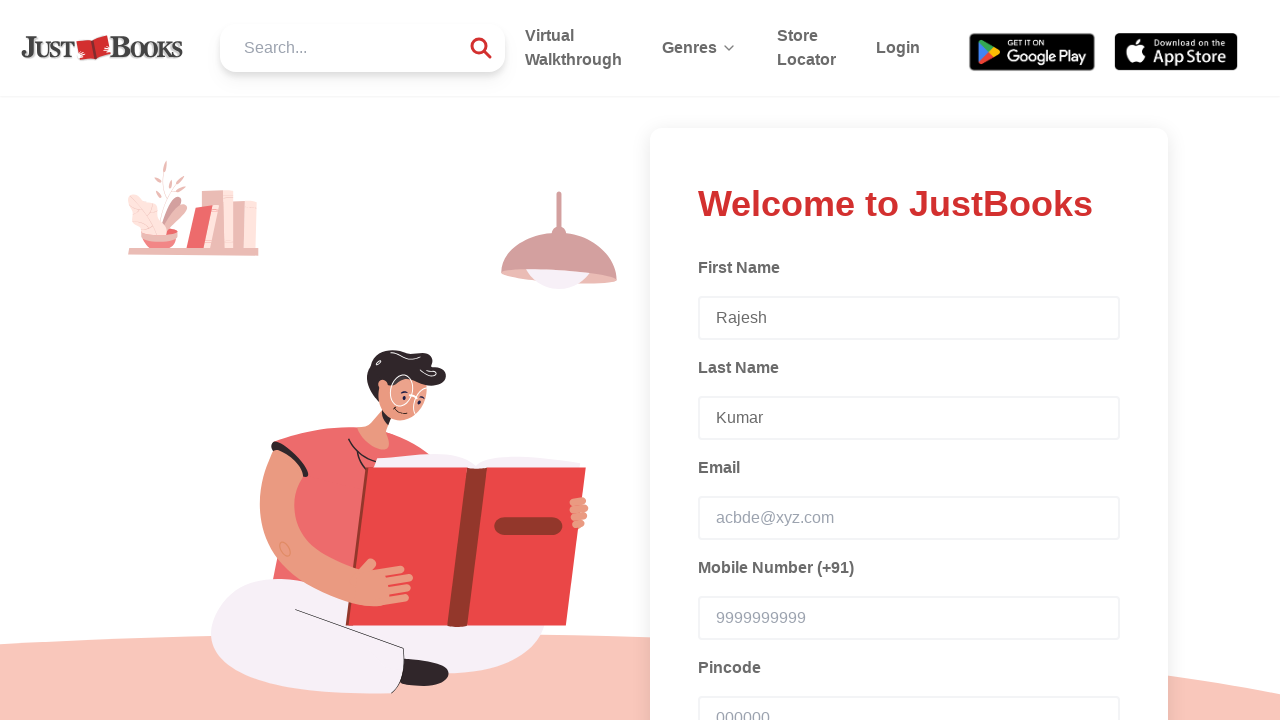

Filled email field with 'testuser2024@gmail.com' on //*[@id="__next"]/div[1]/div[2]/form/div[3]/input
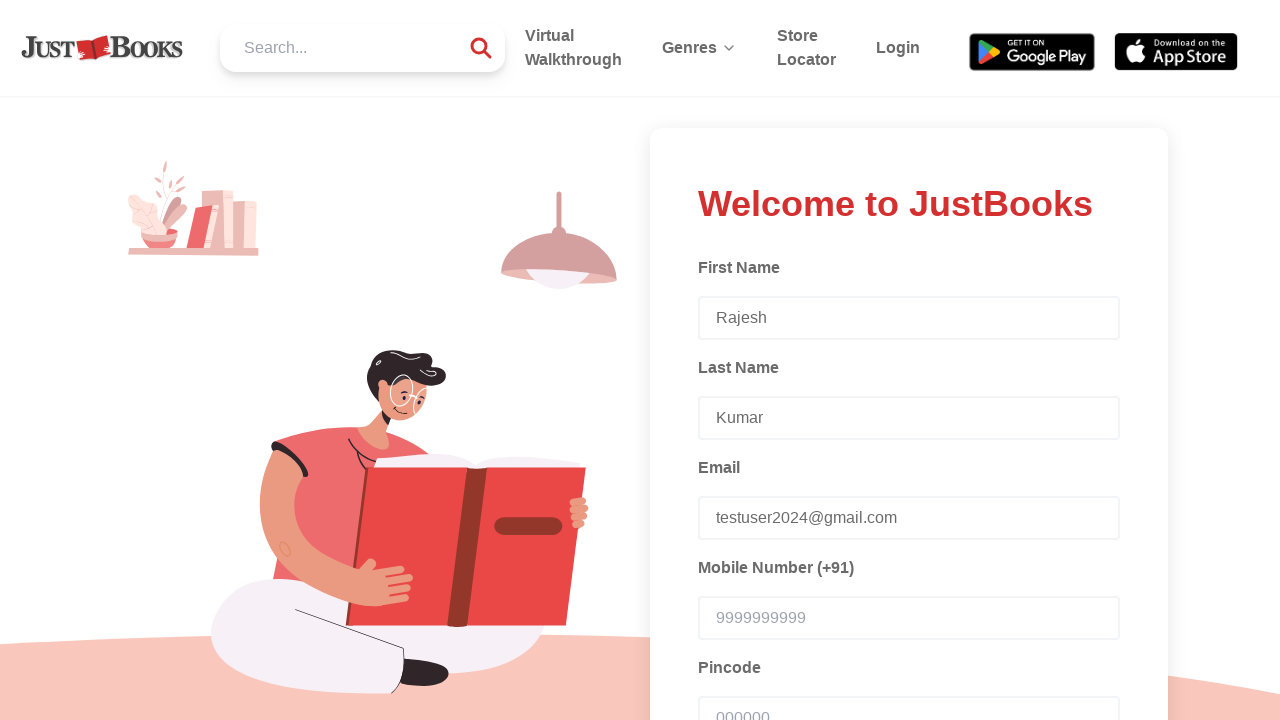

Filled mobile number field with '9876543210' on //*[@id="__next"]/div[1]/div[2]/form/div[4]/input
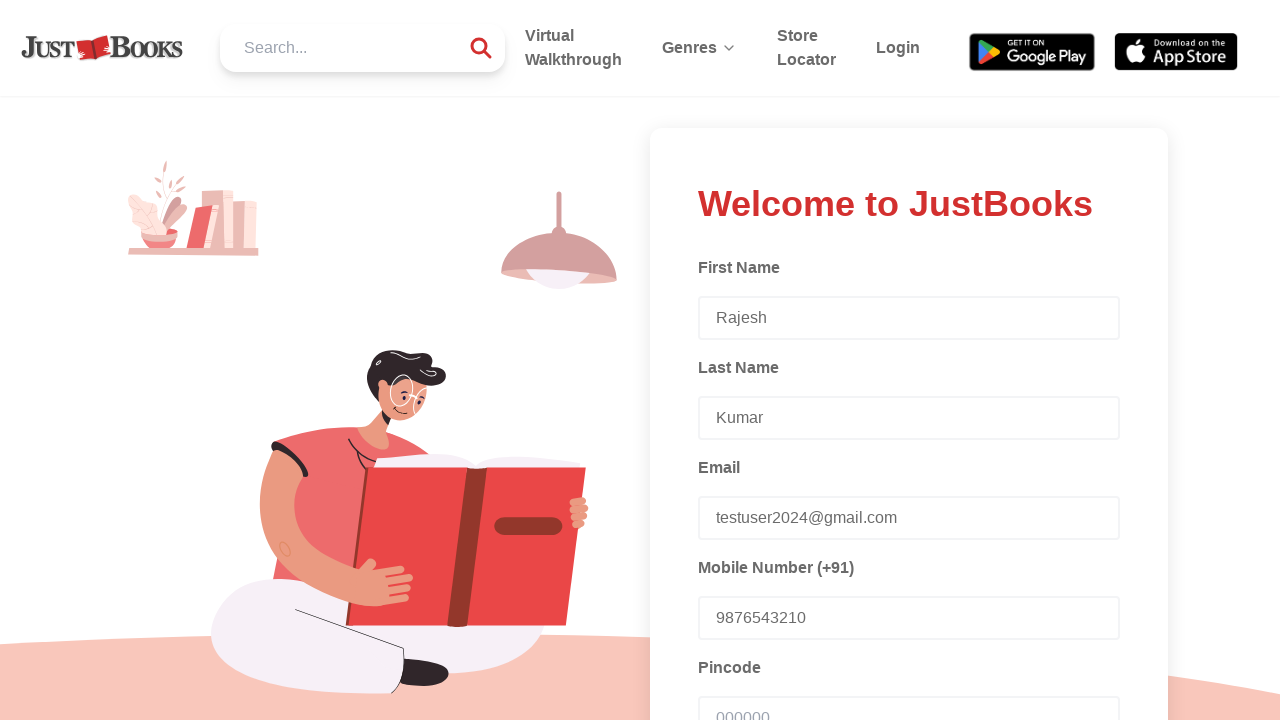

Filled pin code field with '560001' on //*[@id="__next"]/div[1]/div[2]/form/div[5]/input
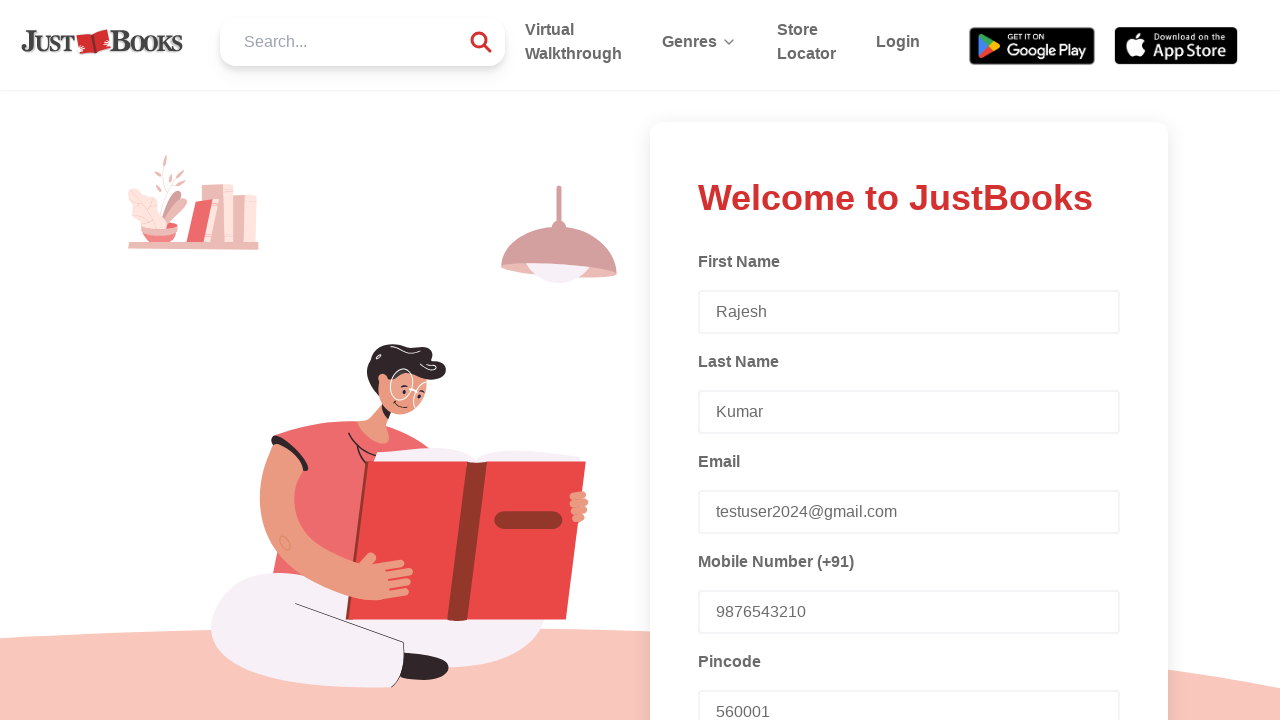

Clicked next button to proceed with registration at (770, 360) on //*[@id="__next"]/div[1]/div[2]/form/div[6]
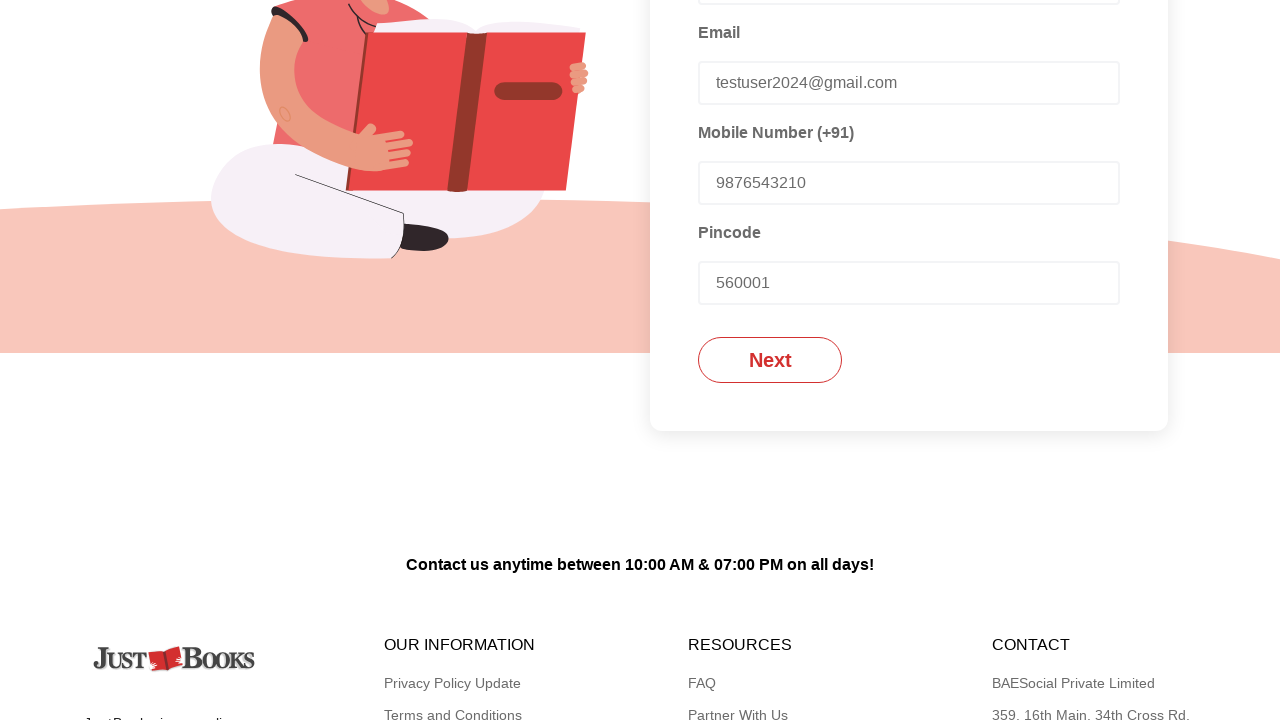

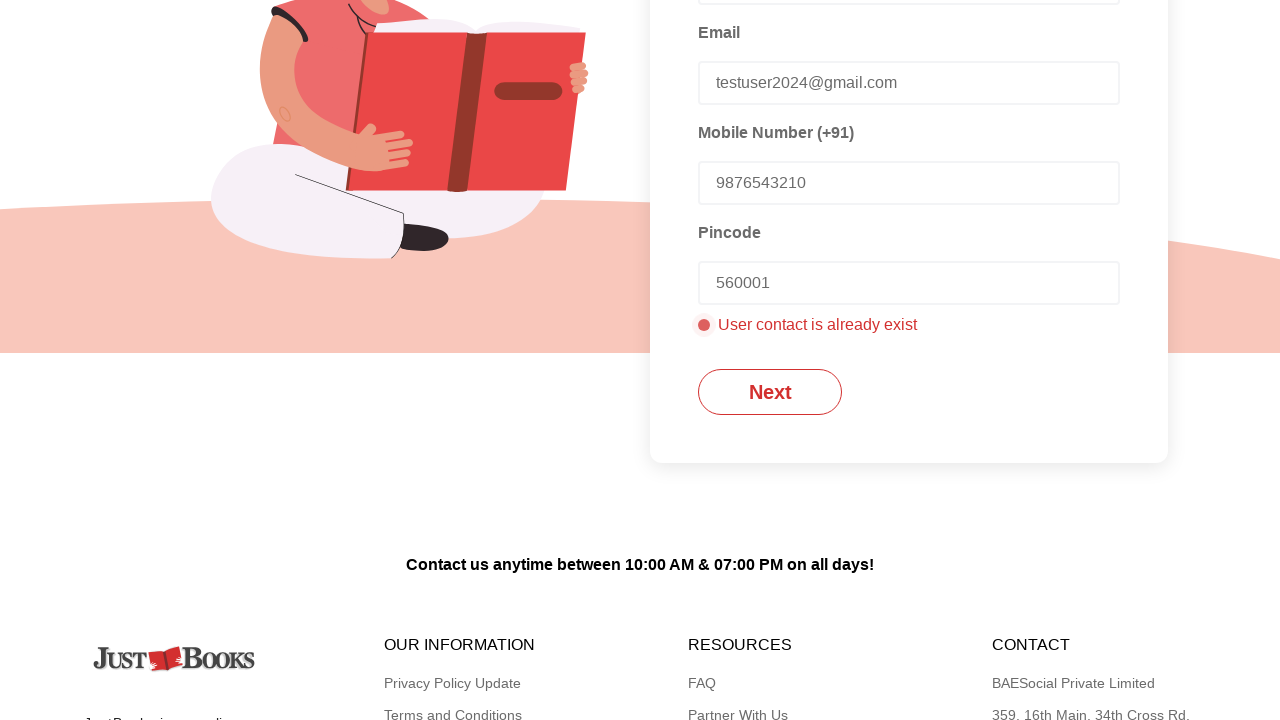